Tests dynamic content loading by clicking a button and waiting for content to appear

Starting URL: https://the-internet.herokuapp.com/dynamic_loading/2

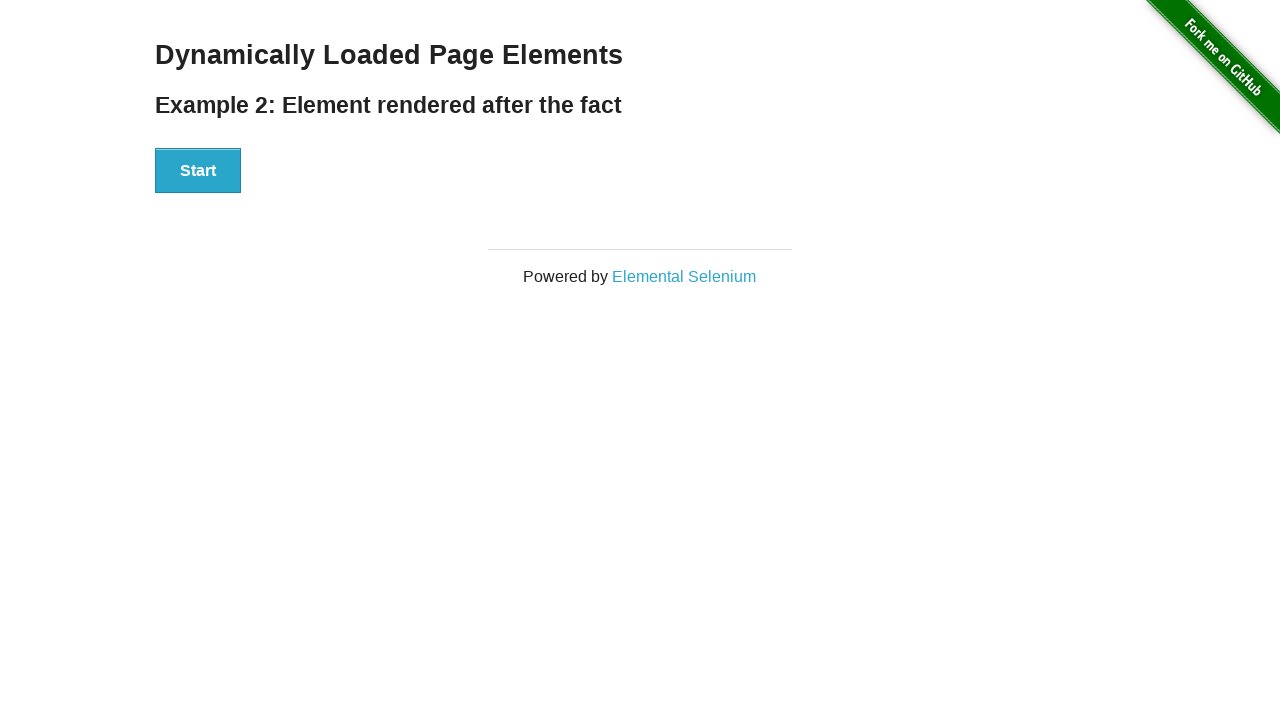

Clicked button to trigger dynamic content loading at (198, 171) on #start button
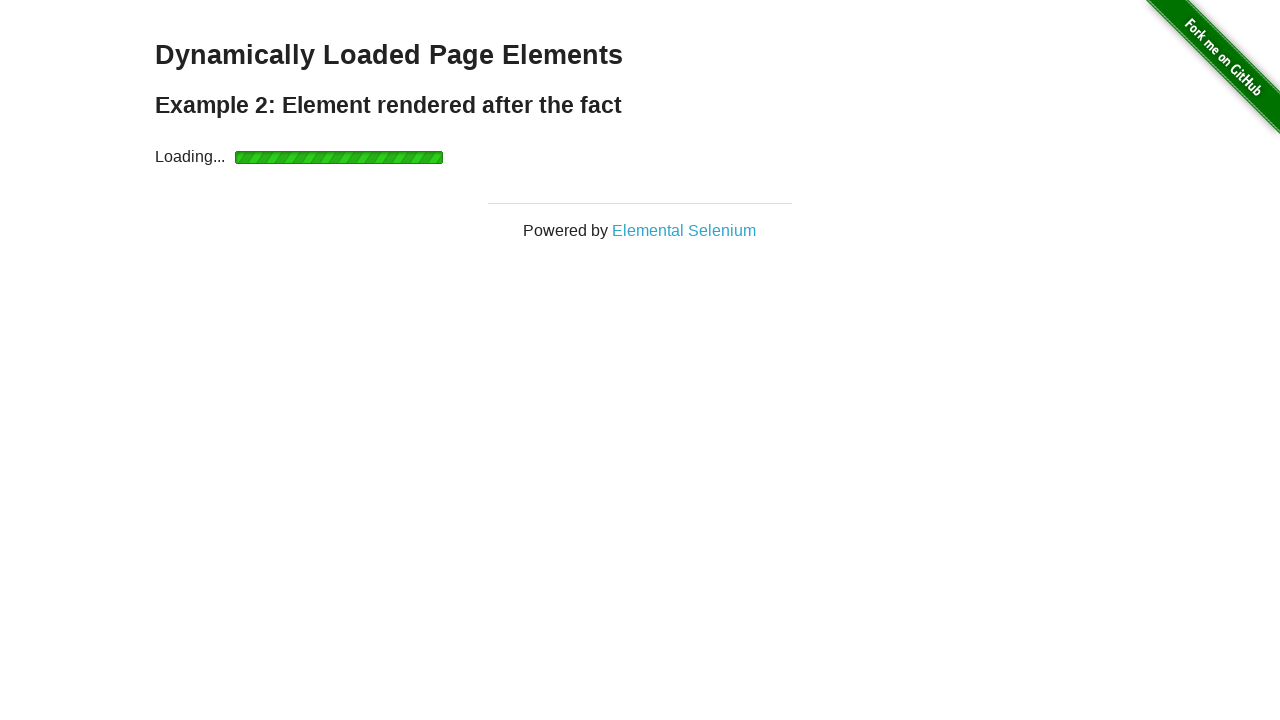

Dynamic content loaded and h4 element became visible
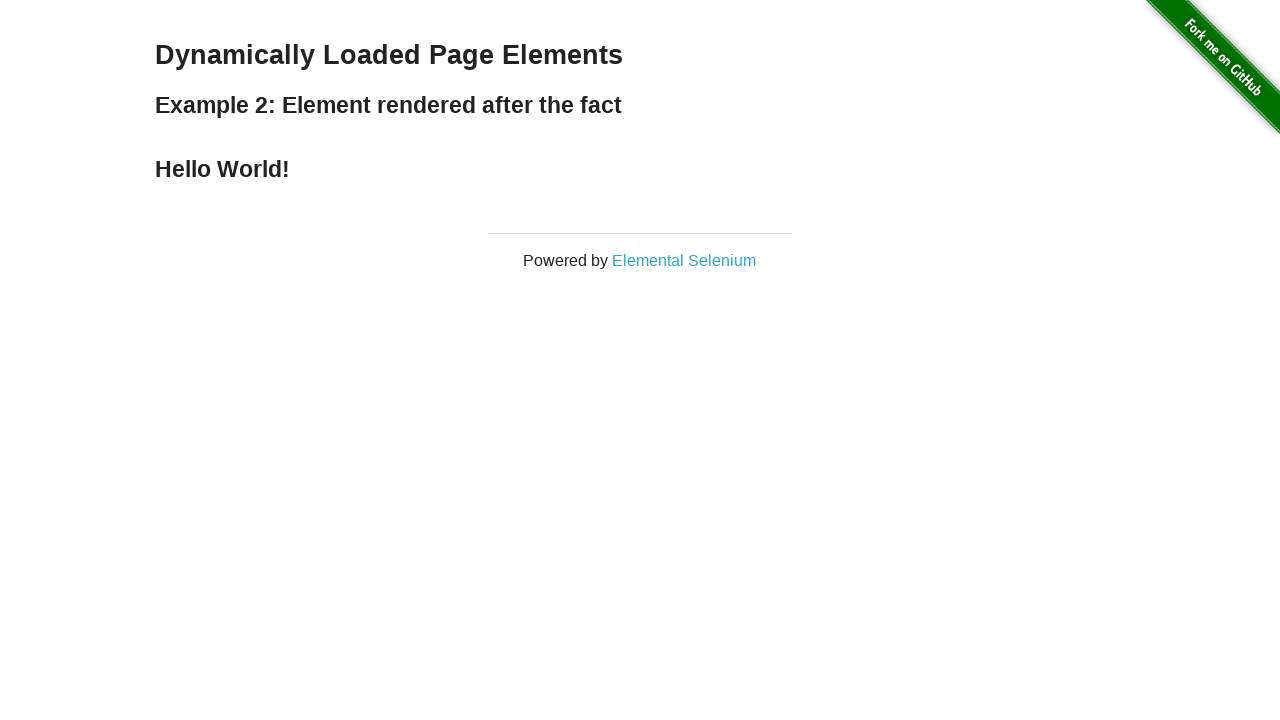

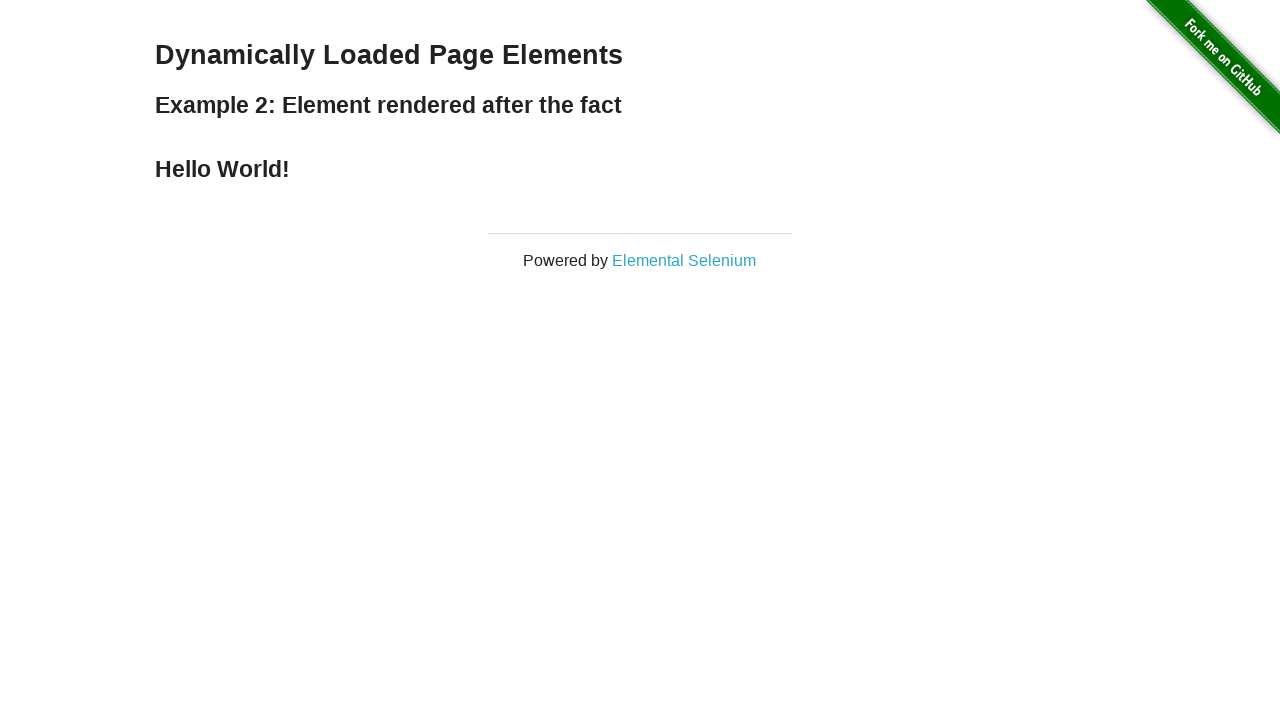